Tests scrolling functionality on a page and within a table, then verifies that the sum of values in a table column matches the displayed total

Starting URL: https://rahulshettyacademy.com/AutomationPractice/

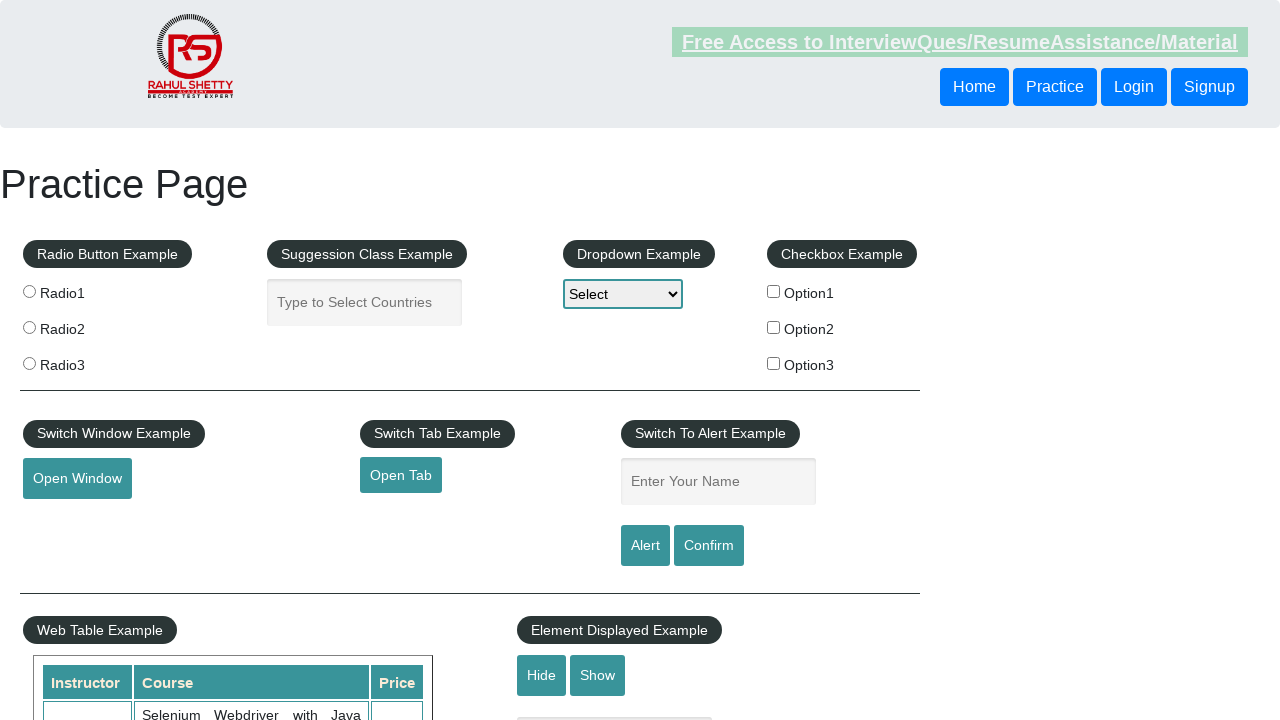

Navigated to AutomationPractice page
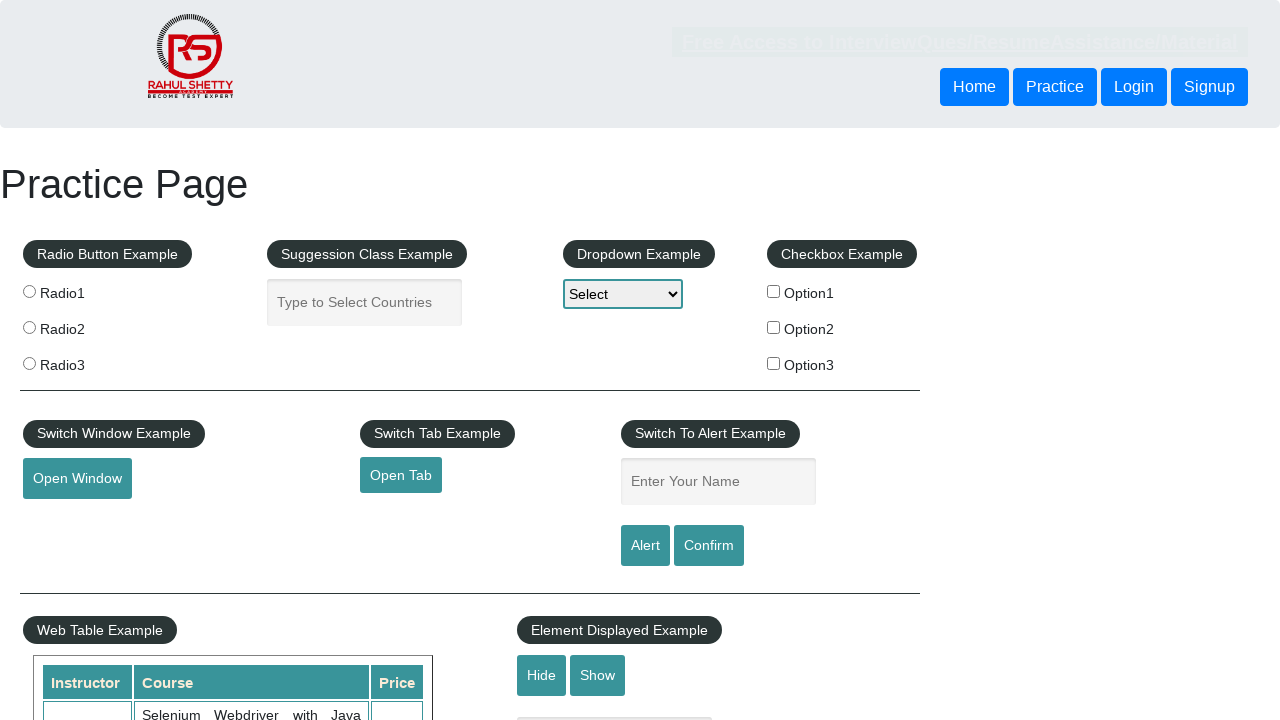

Scrolled main page down 500 pixels
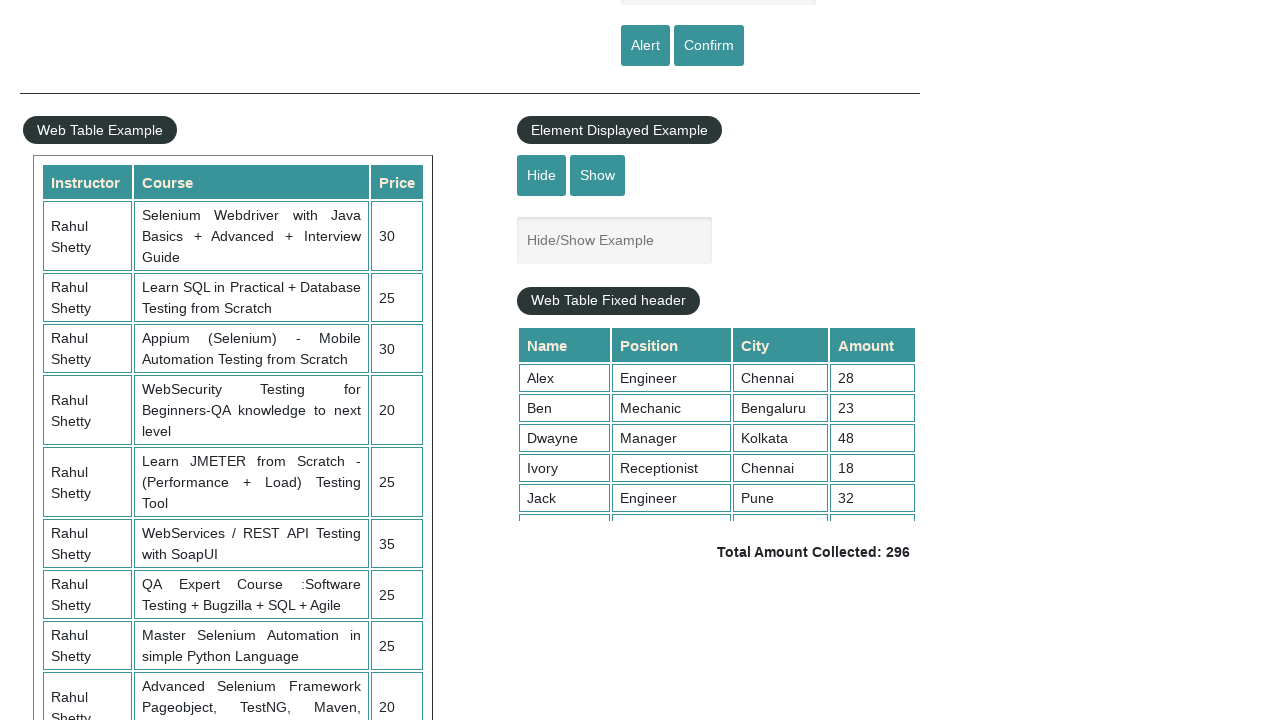

Waited 3 seconds for scroll animation to complete
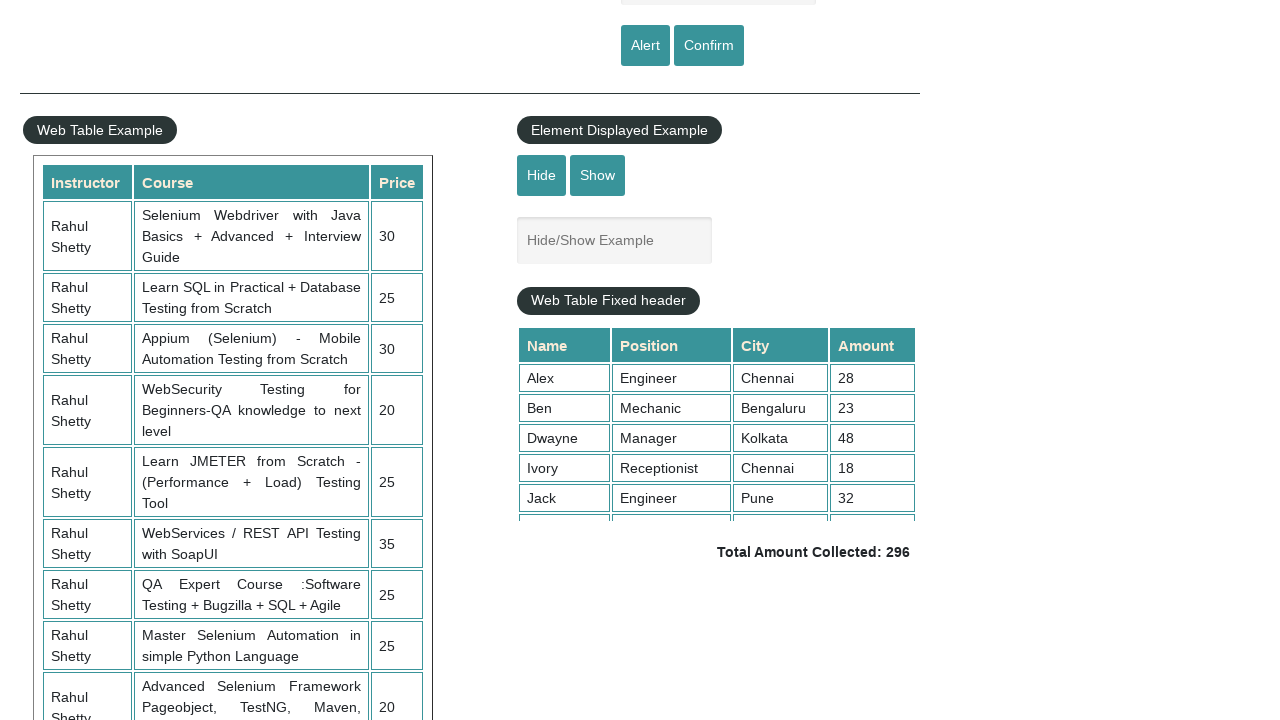

Scrolled within the fixed header table to bottom
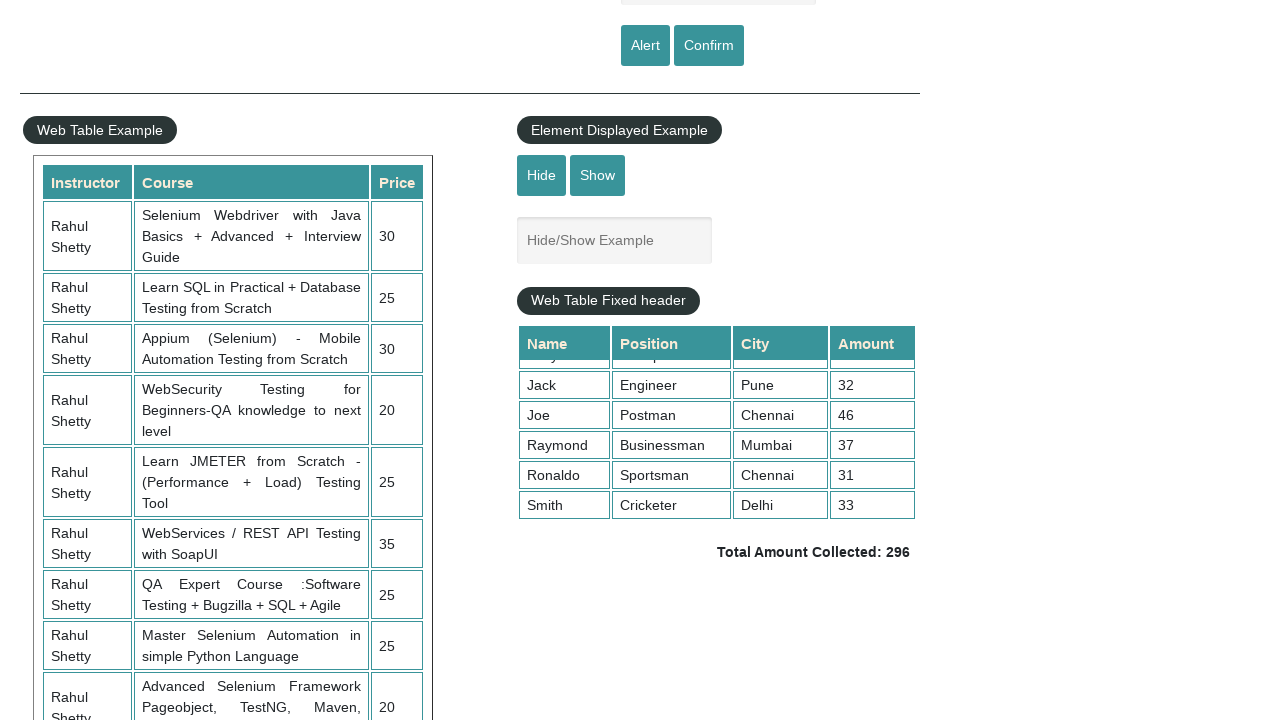

Retrieved 9 values from 4th column of table
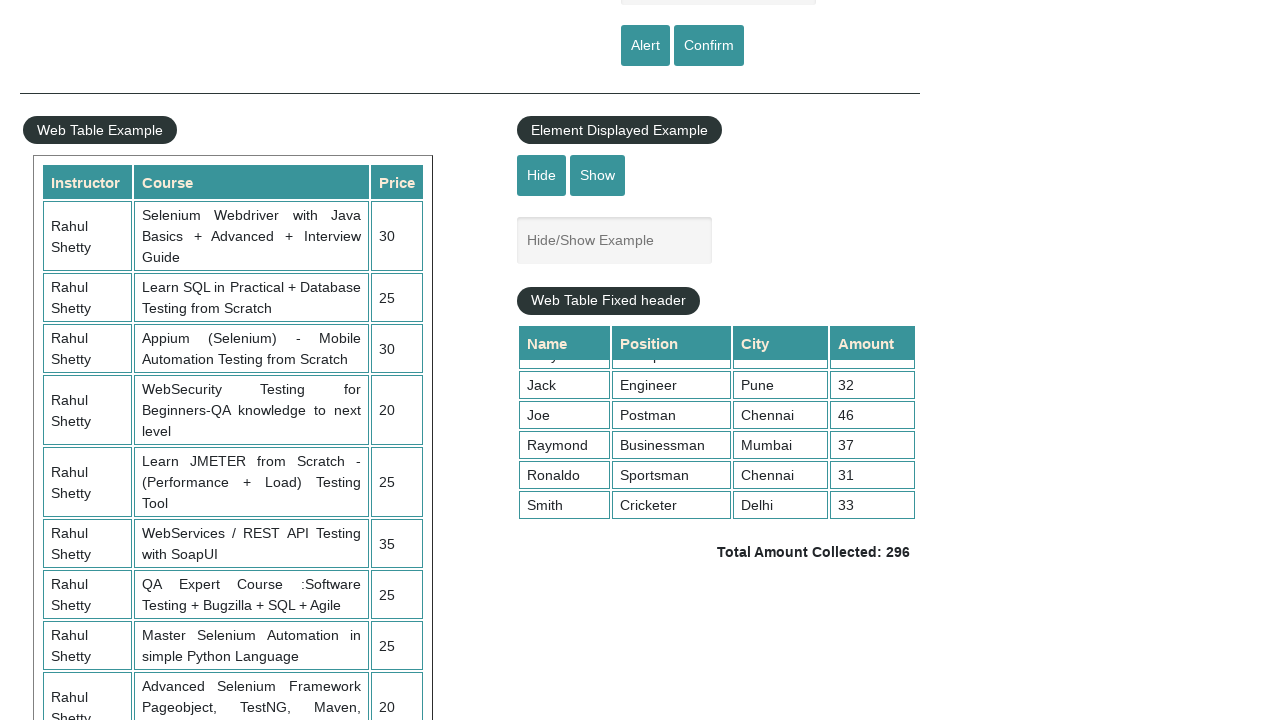

Calculated sum of column values: 296
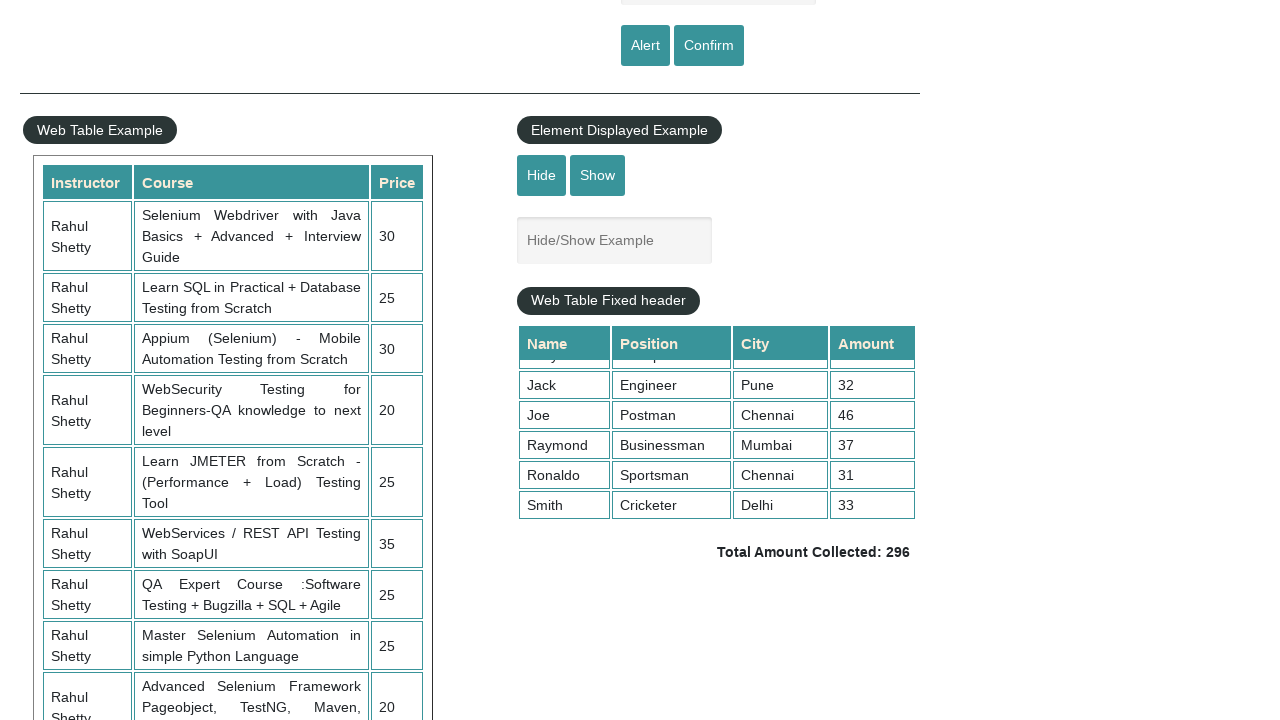

Retrieved total amount text:  Total Amount Collected: 296 
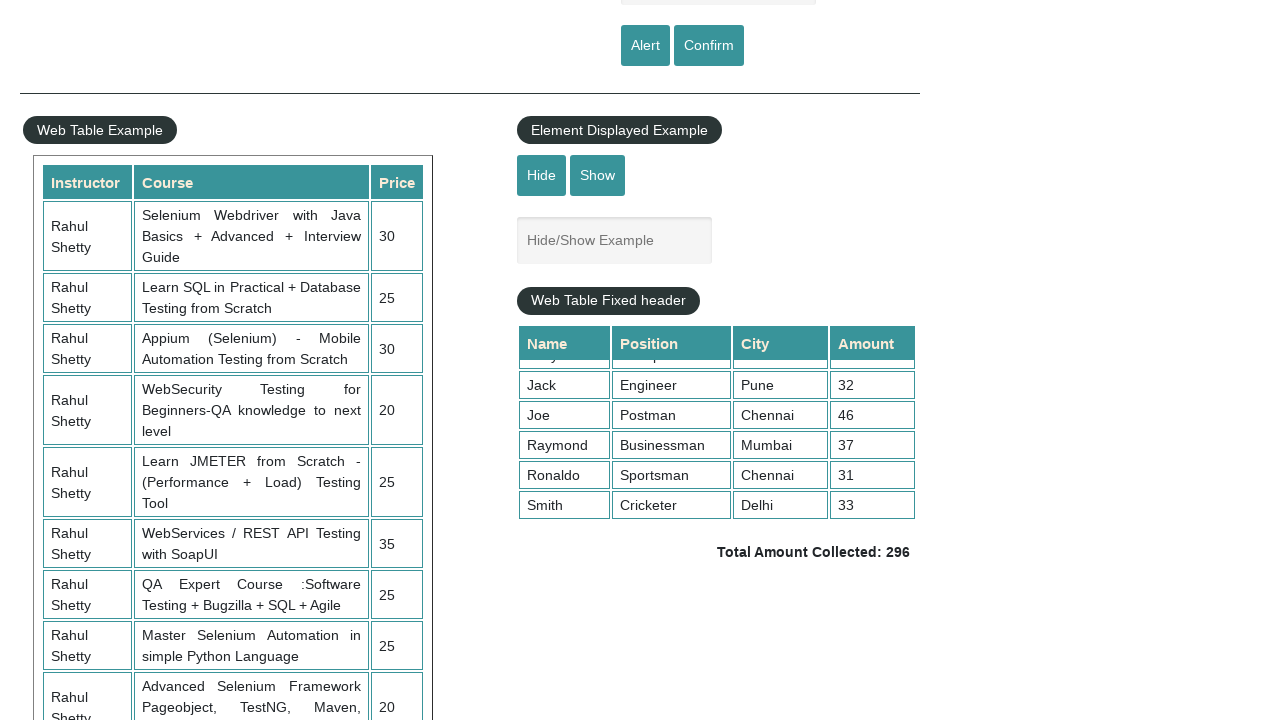

Parsed displayed total: 296
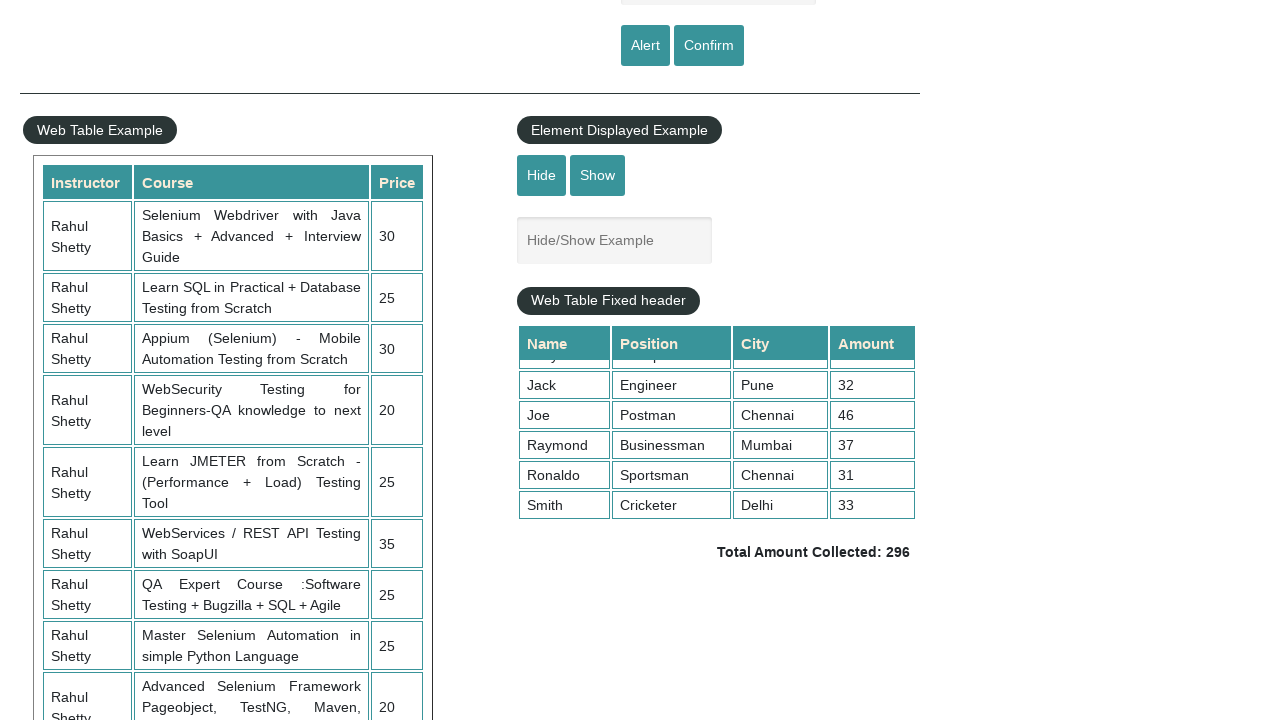

Verified that calculated sum (296) matches displayed total (296)
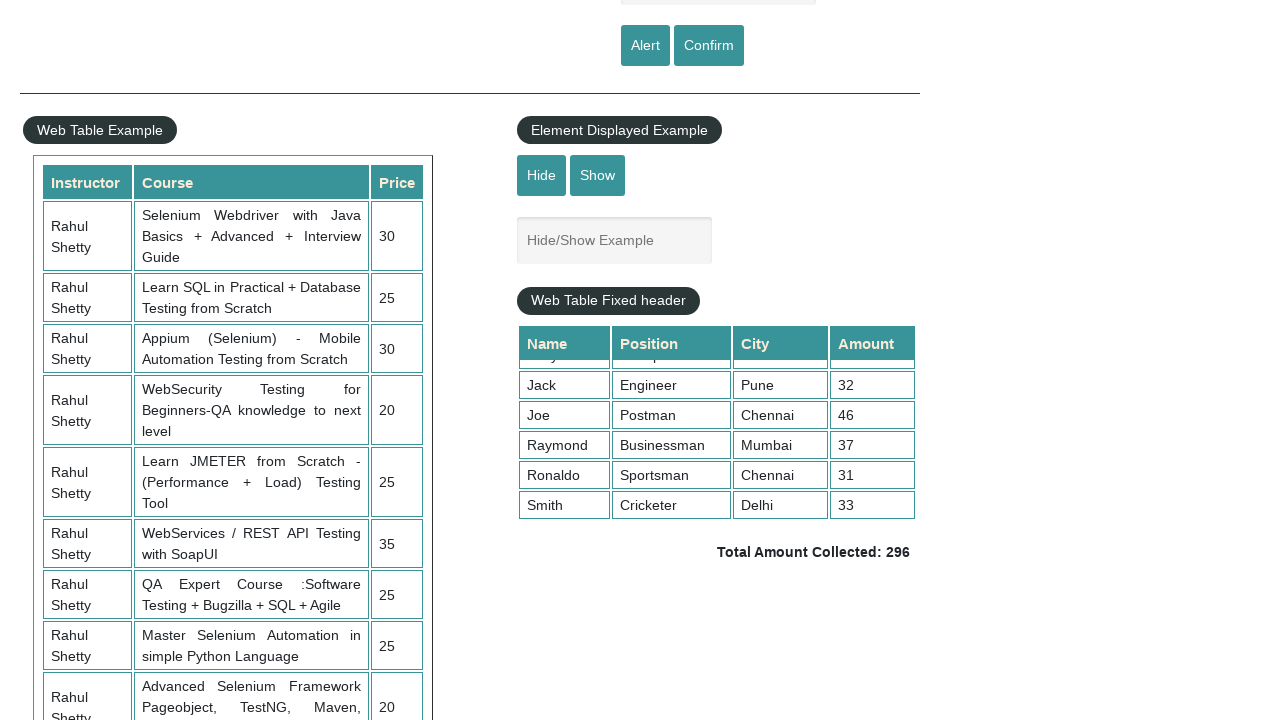

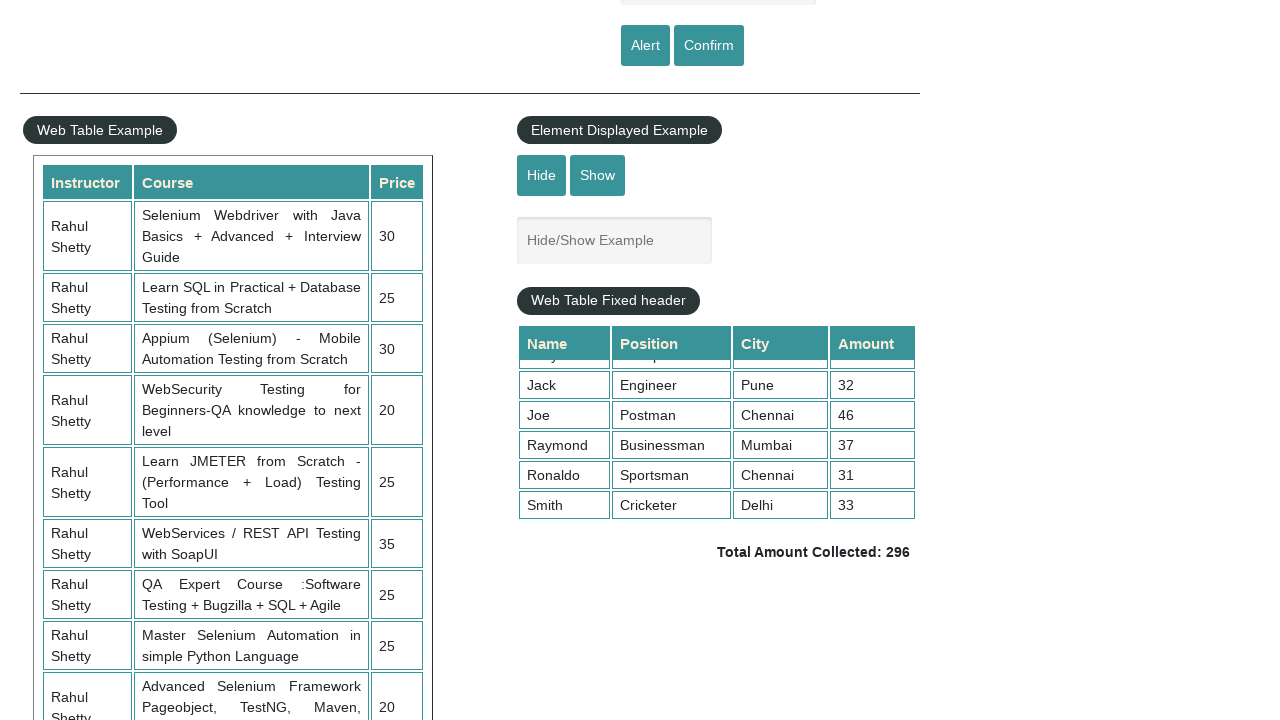